Navigates to testotomasyonu.com and verifies that the page title contains expected text

Starting URL: https://www.testotomasyonu.com

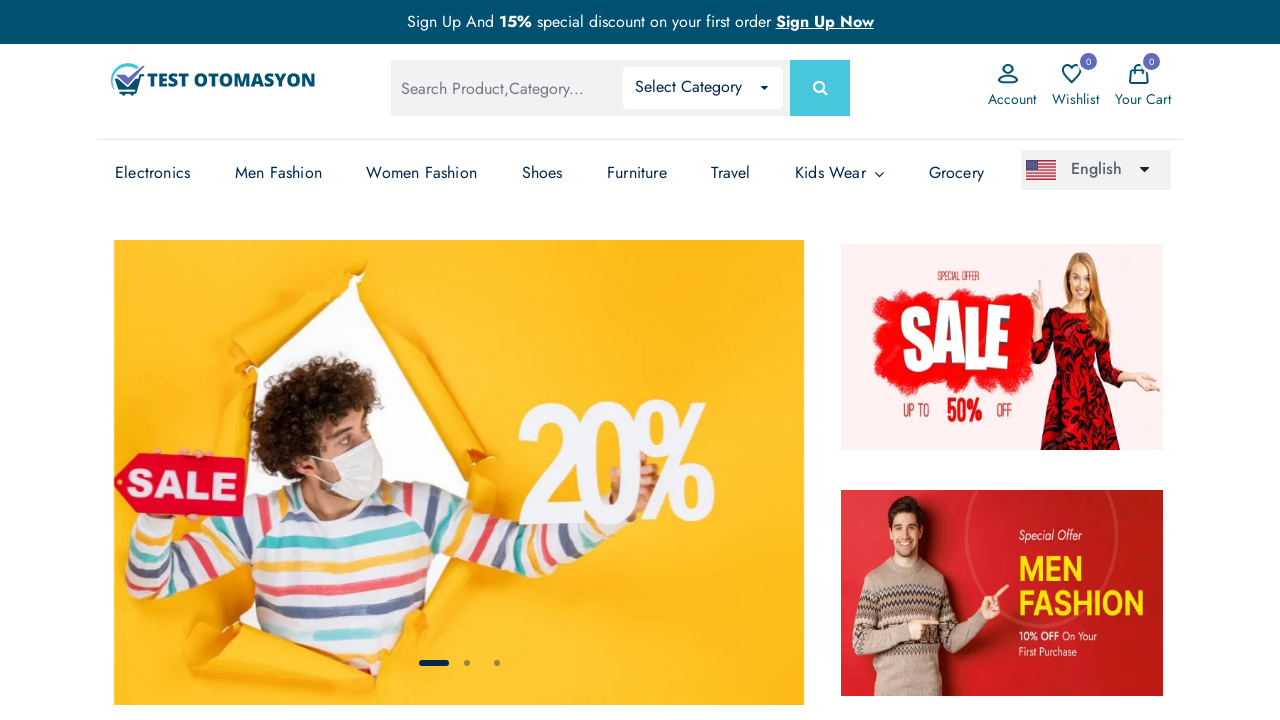

Waited for page to load (domcontentloaded)
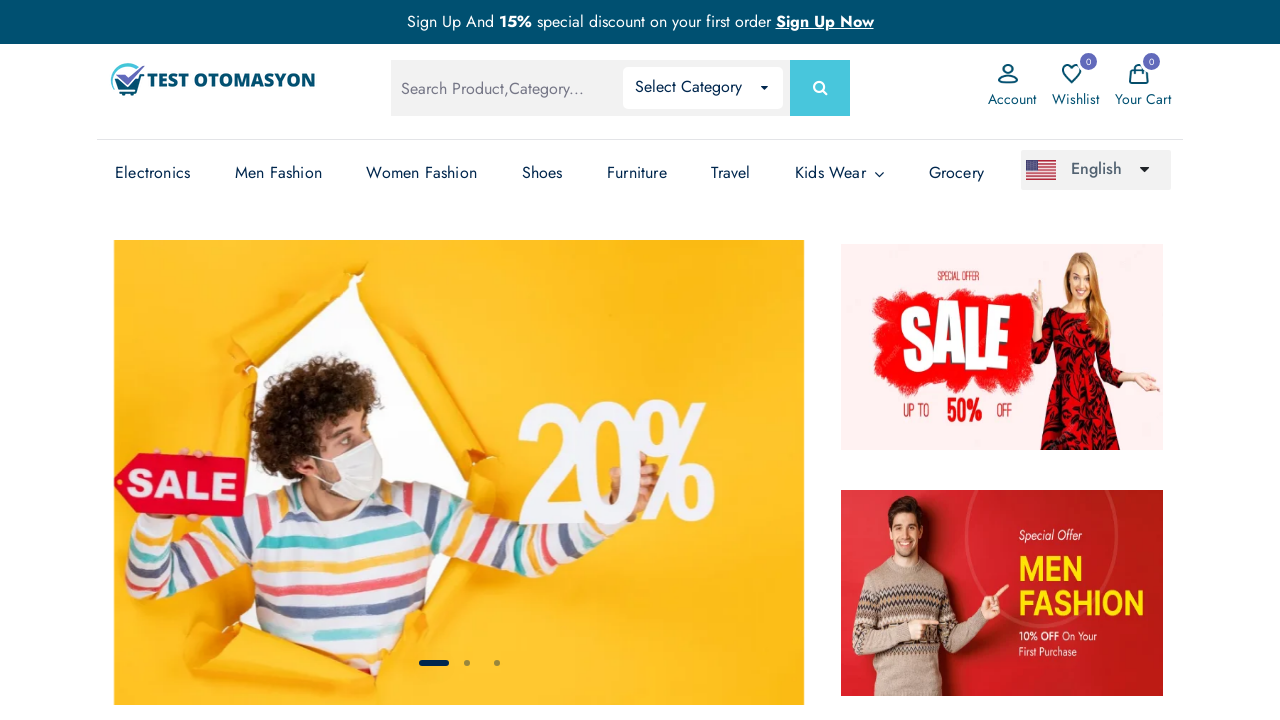

Retrieved page title: Test Otomasyonu - Test Otomasyonu
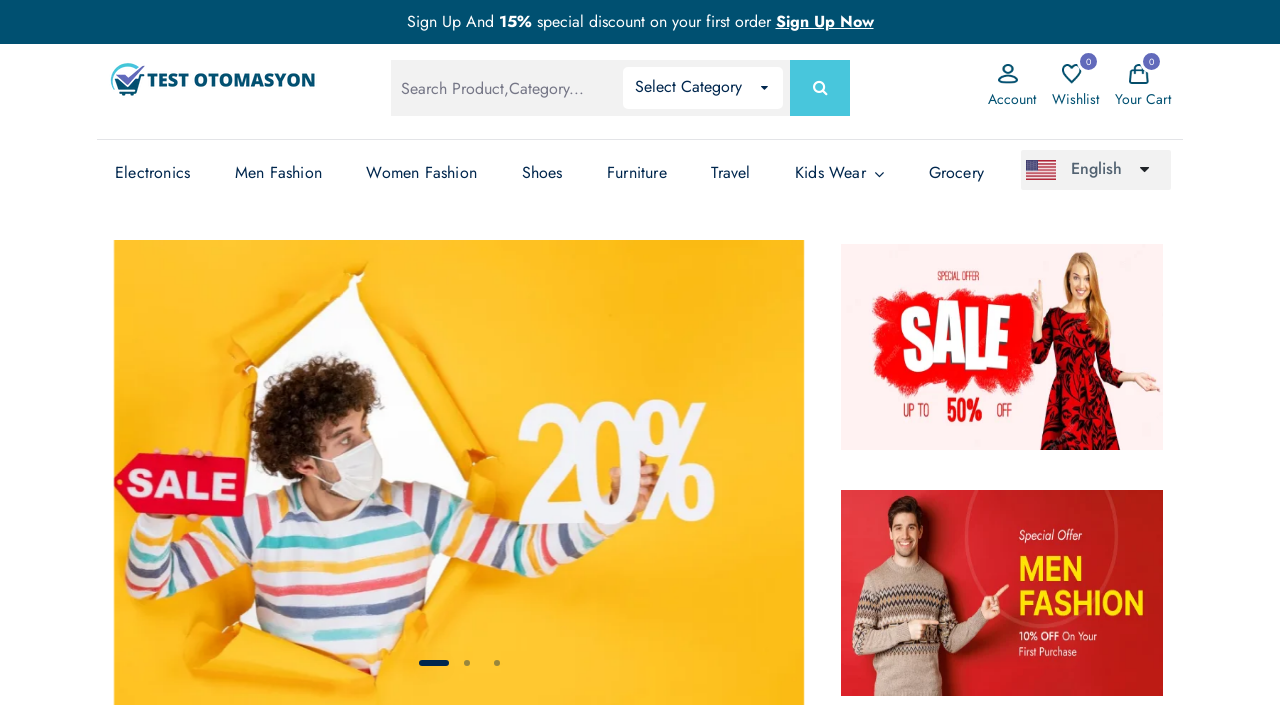

Verified page title contains 'Test' or 'Otomasyon'
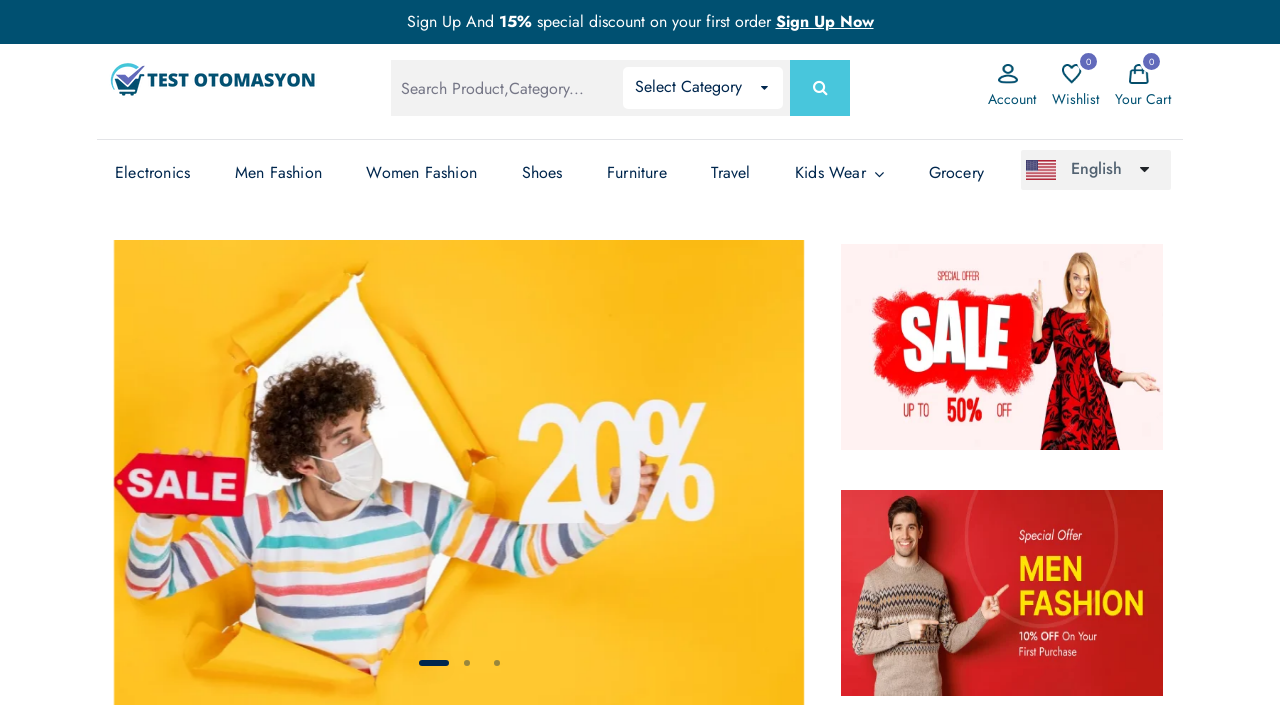

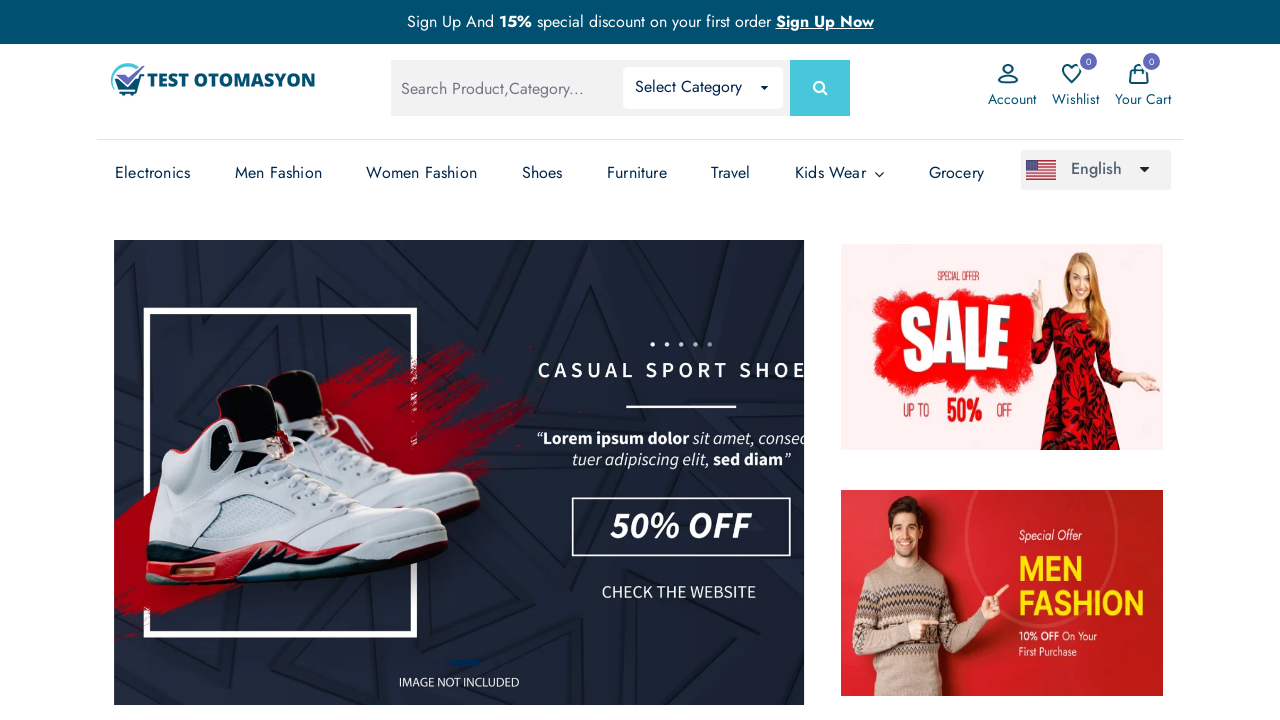